Navigates to Marvel website and waits for page elements to load completely

Starting URL: https://www.marvel.com/

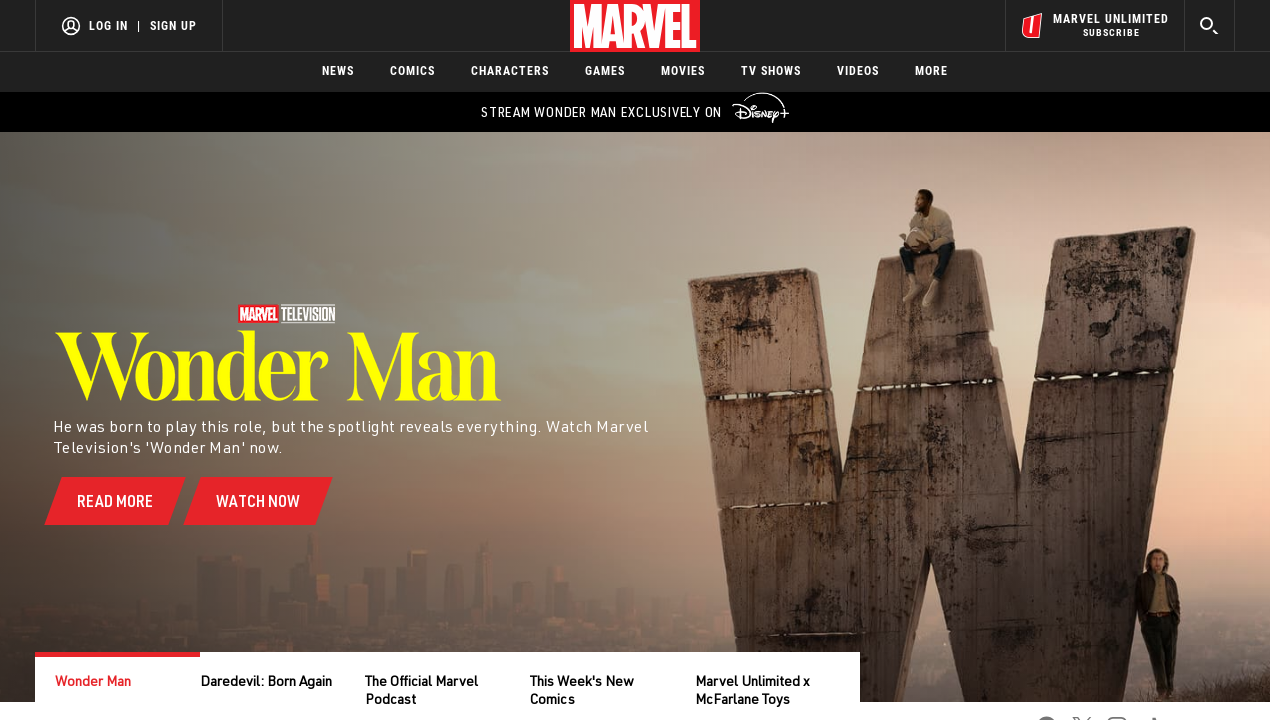

Waited for Marvel website network to reach idle state
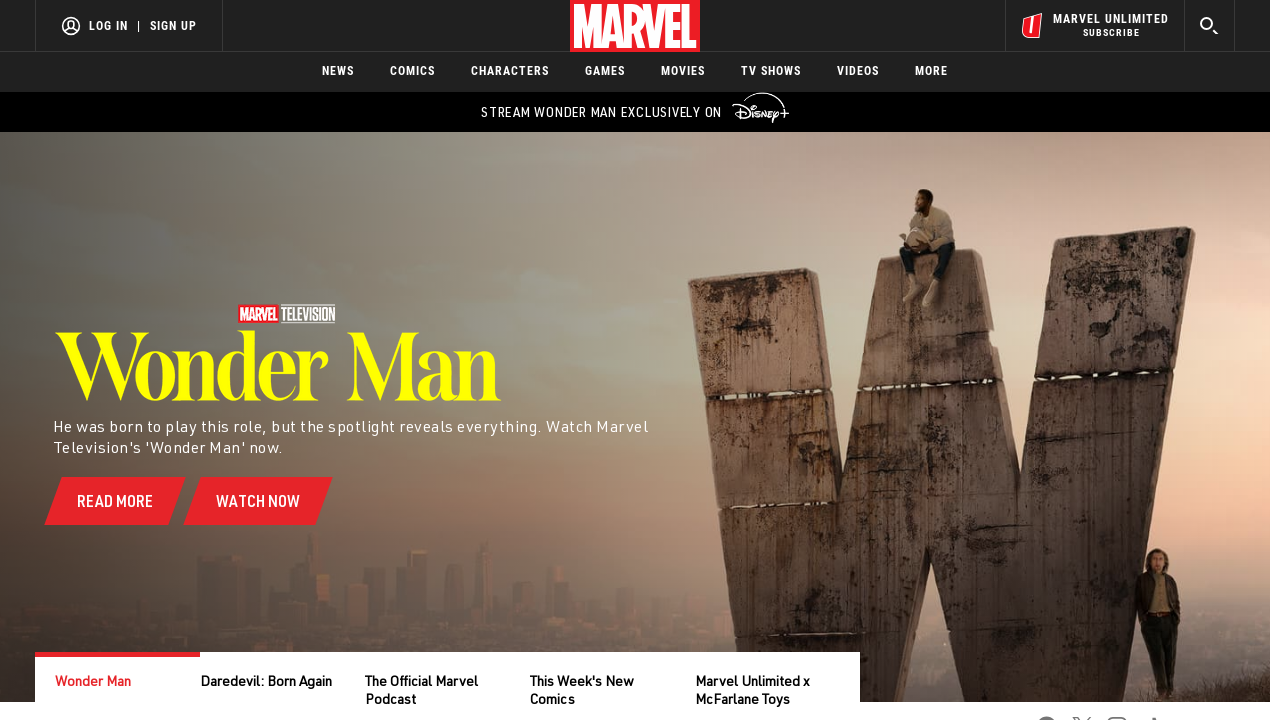

Verified body element is visible on Marvel website
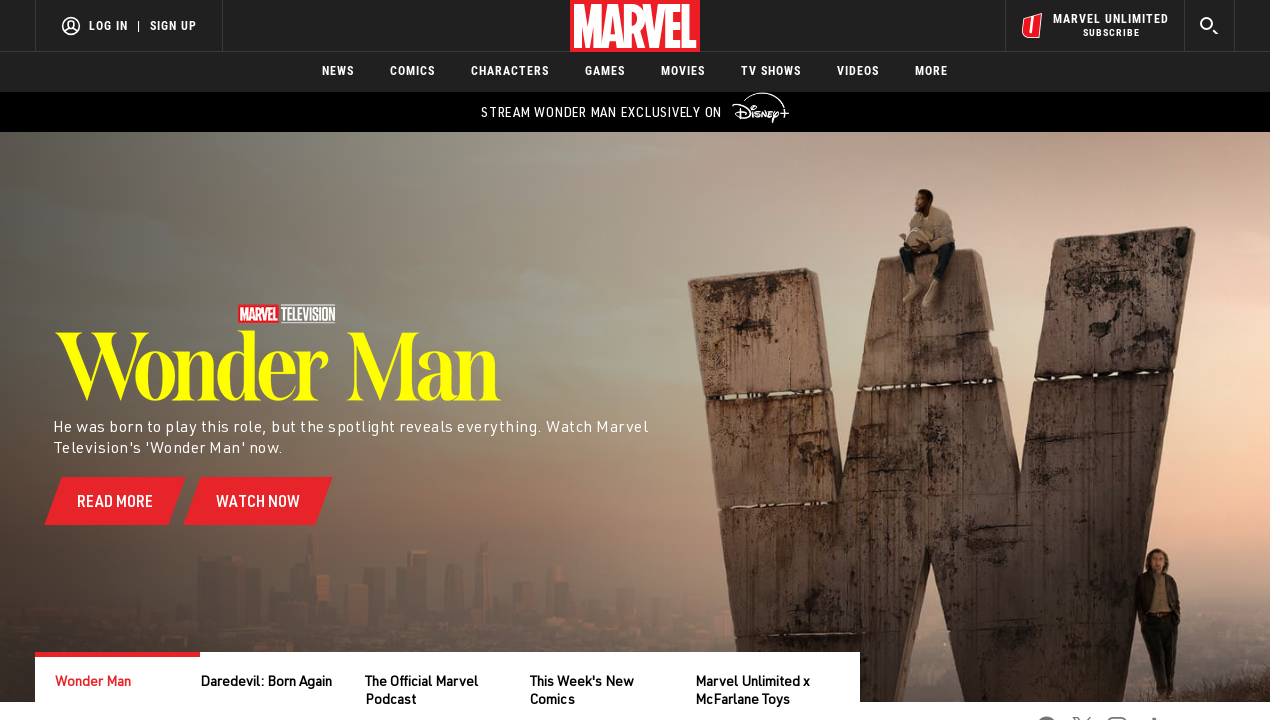

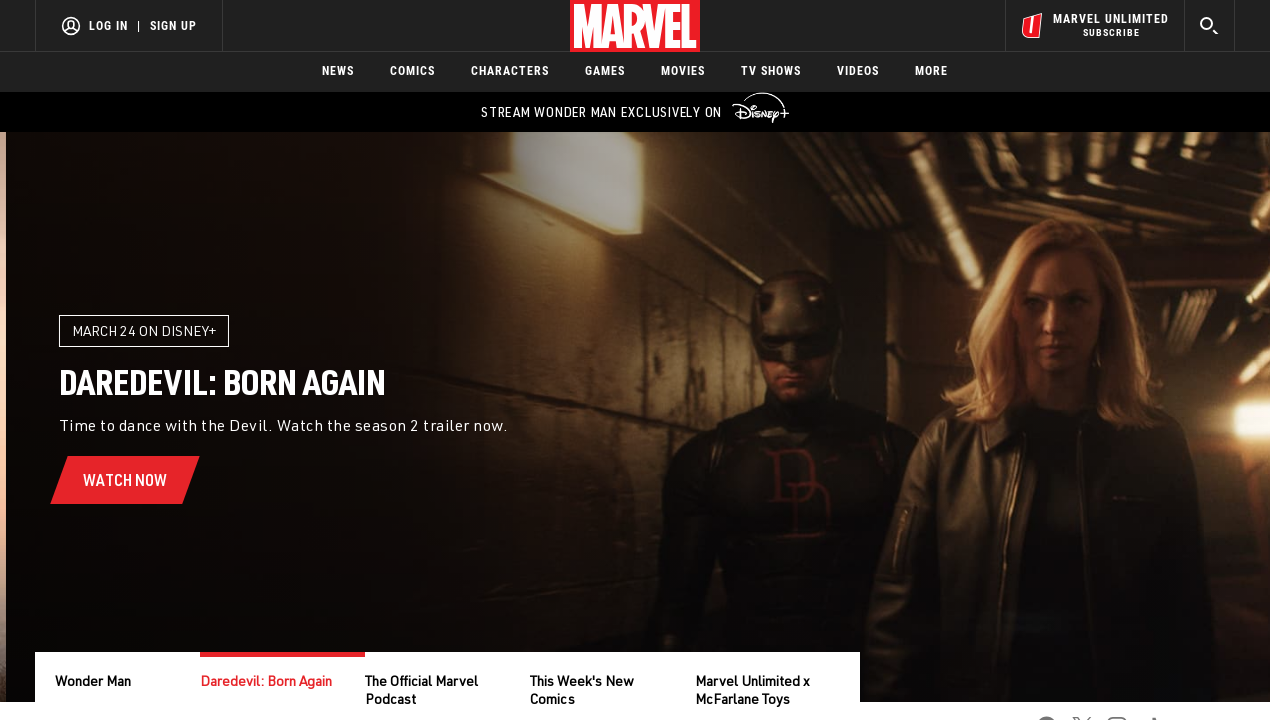